Clicks the hamburger menu on the home page to expand navigation options

Starting URL: https://anupdamoda.github.io/AceOnlineShoePortal/index.html

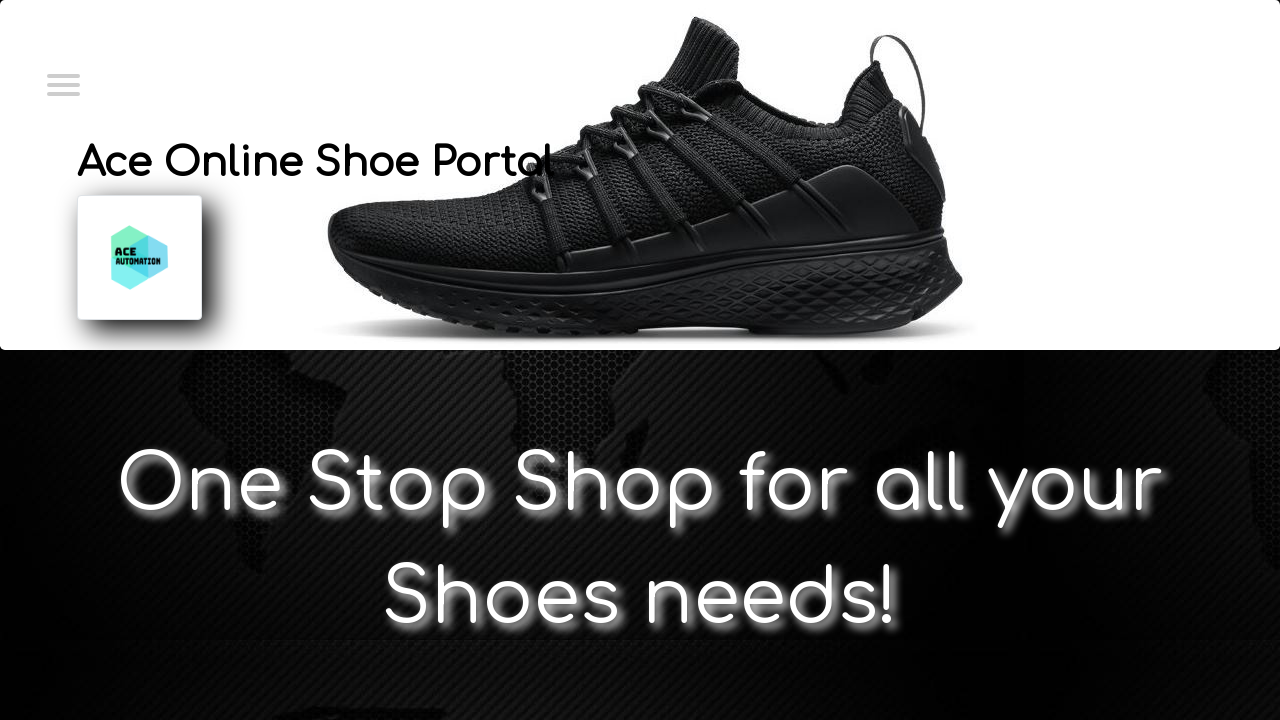

Navigated to Ace Online Shoe Portal home page
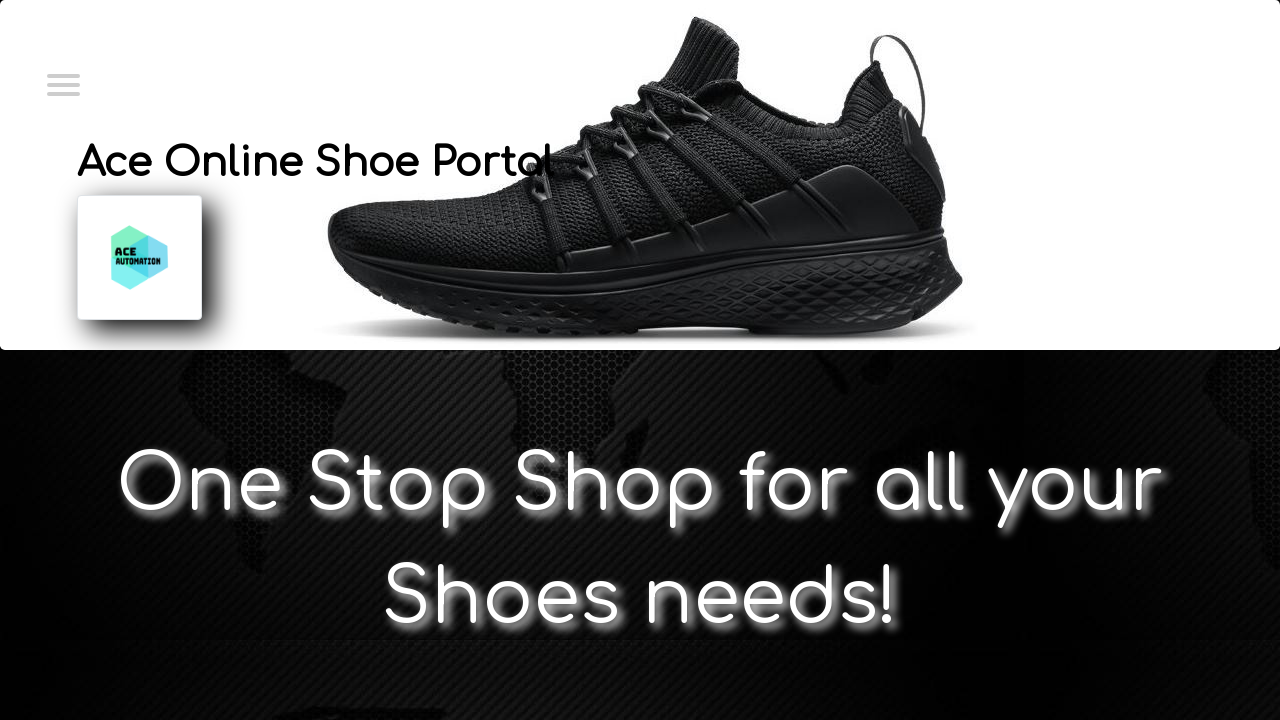

Clicked hamburger menu checkbox to expand navigation options at (62, 83) on xpath=//input[@type='checkbox']
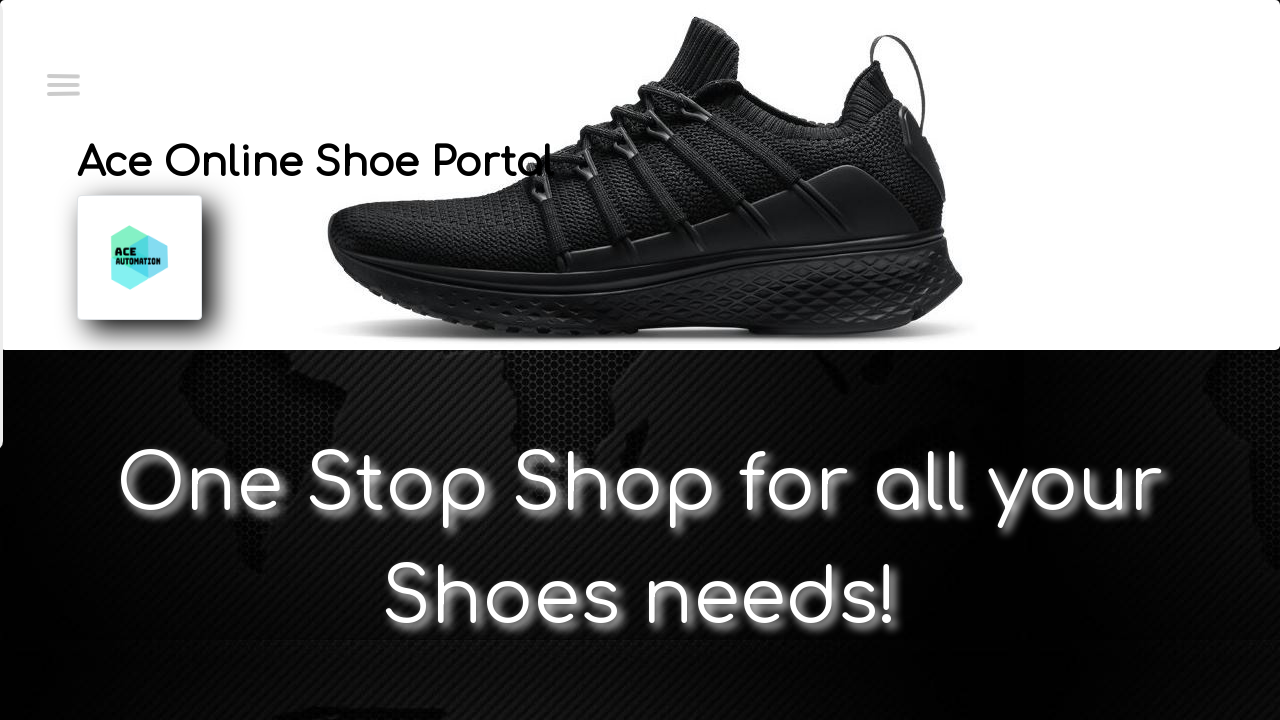

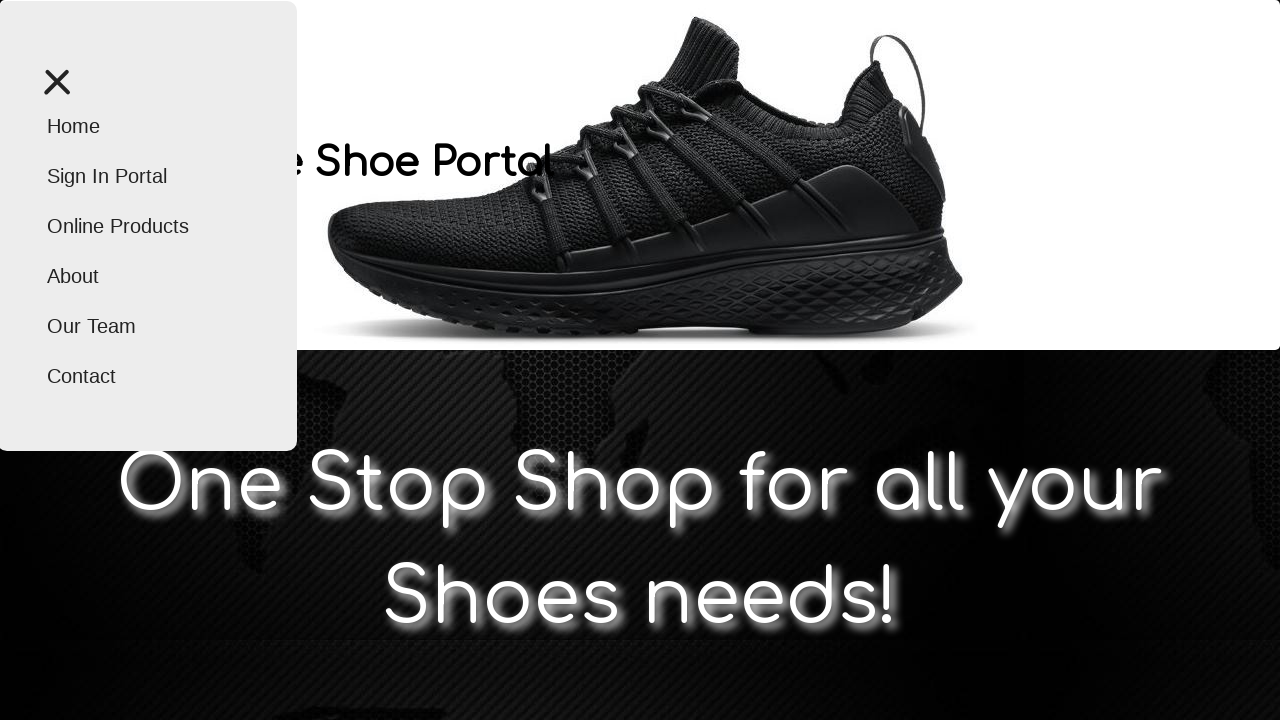